Tests file download functionality by clicking on a download link and verifying the file downloads successfully

Starting URL: https://the-internet.herokuapp.com/download

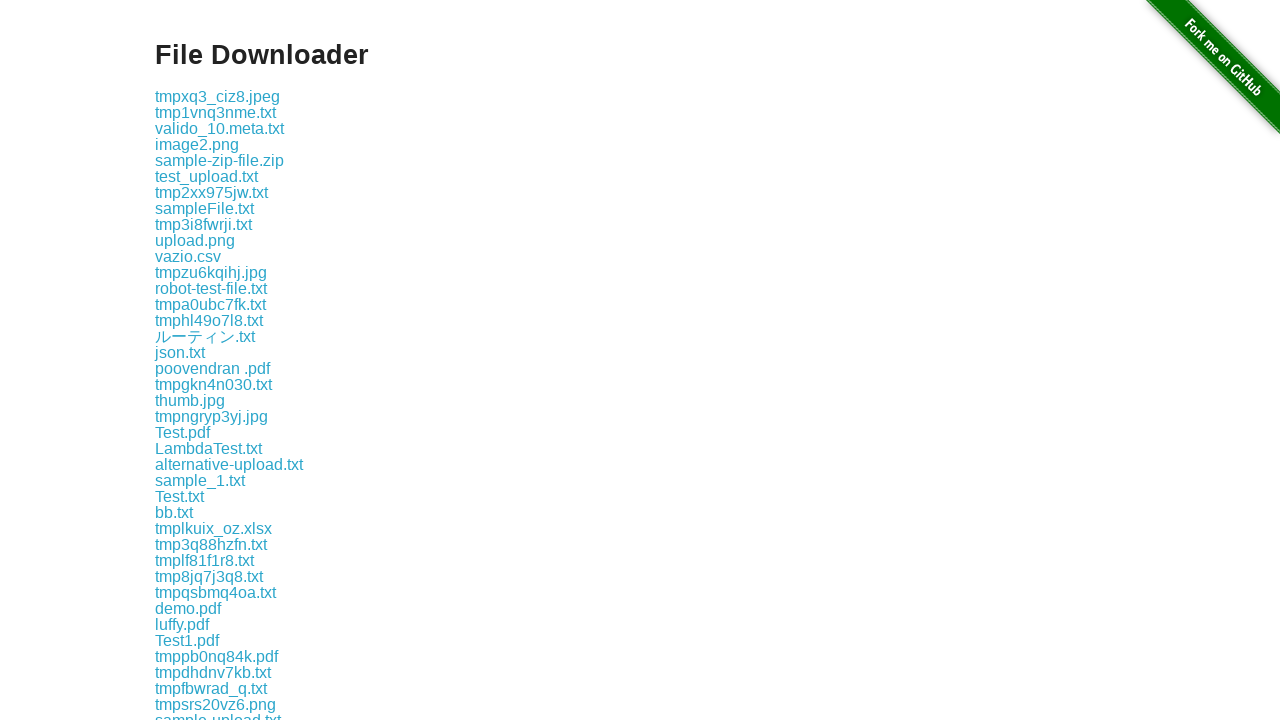

Navigated to file download page
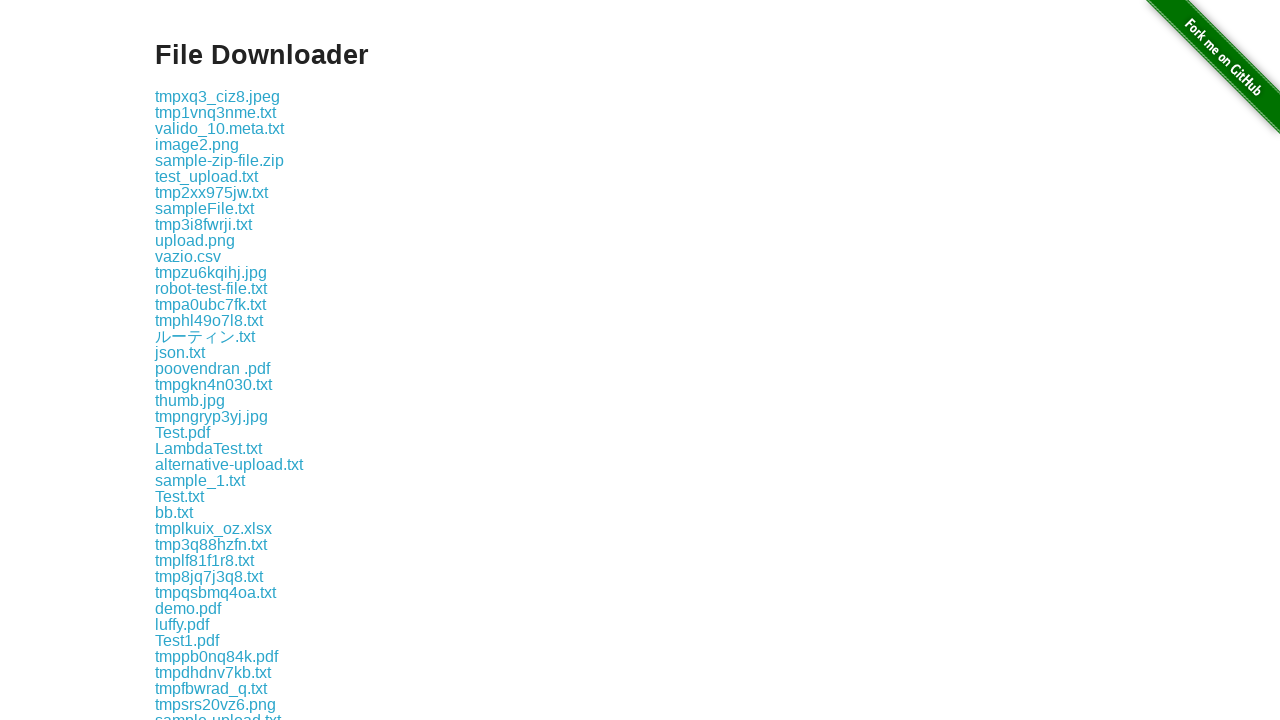

Clicked on download link for some-file.txt at (198, 360) on xpath=//a[text()='some-file.txt']
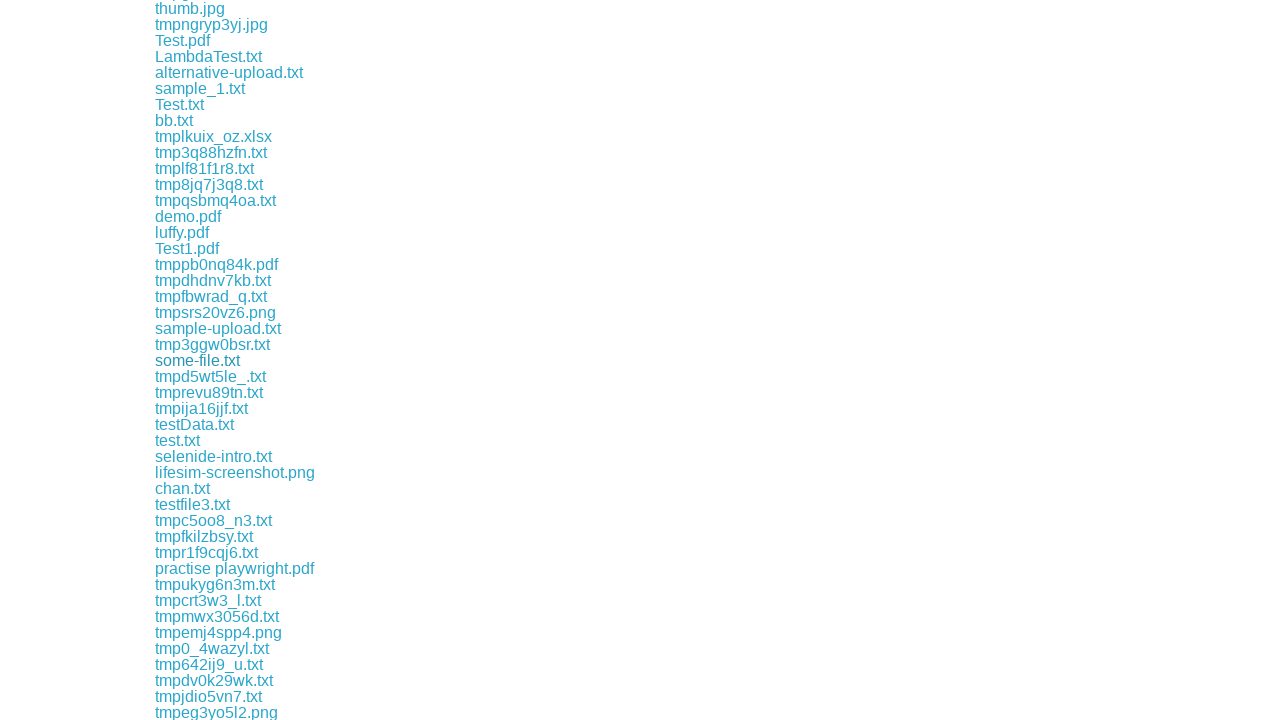

Waited 2 seconds for file download to complete
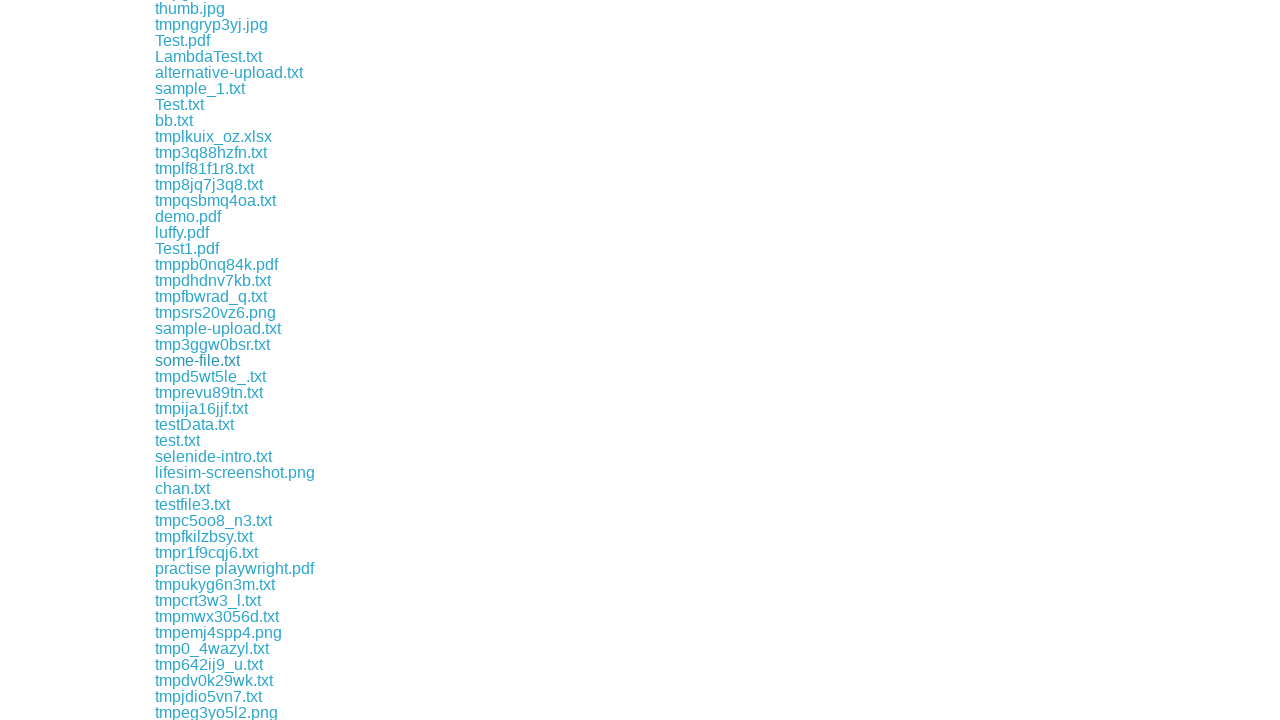

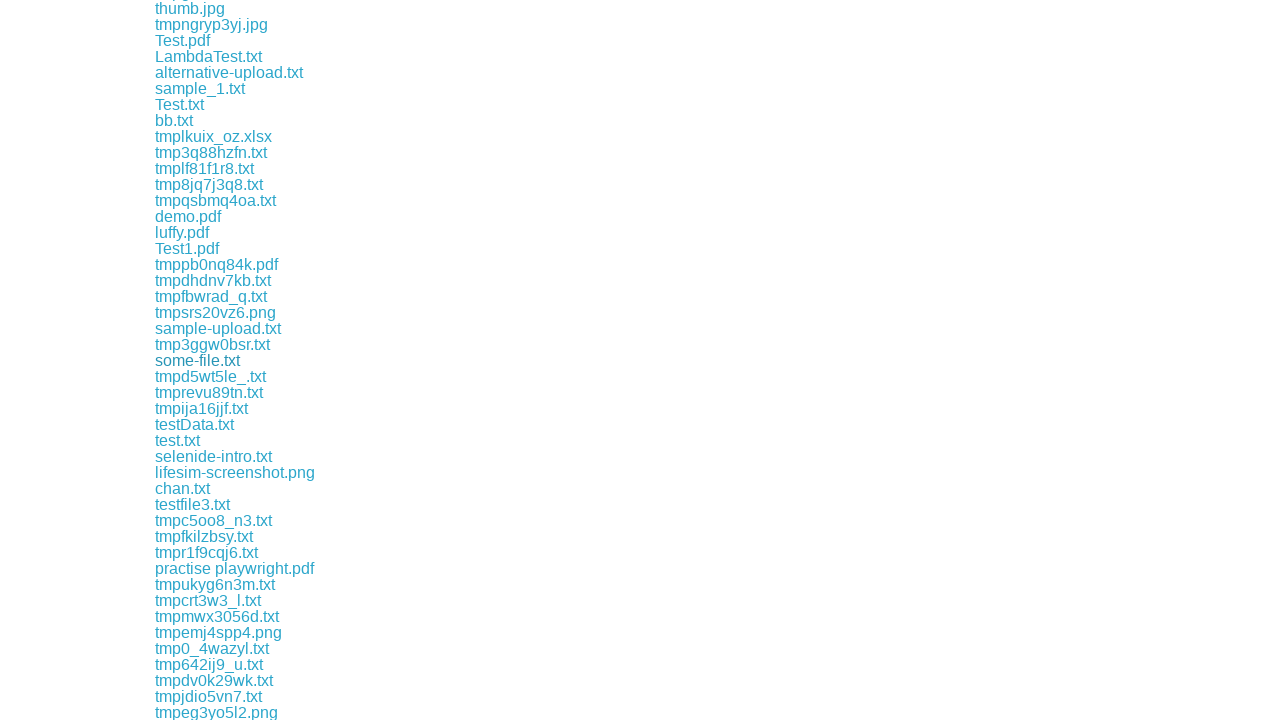